Tests alert and confirm dialog handling by entering a name, triggering an alert, accepting it, then triggering a confirm dialog and dismissing it

Starting URL: https://rahulshettyacademy.com/AutomationPractice/

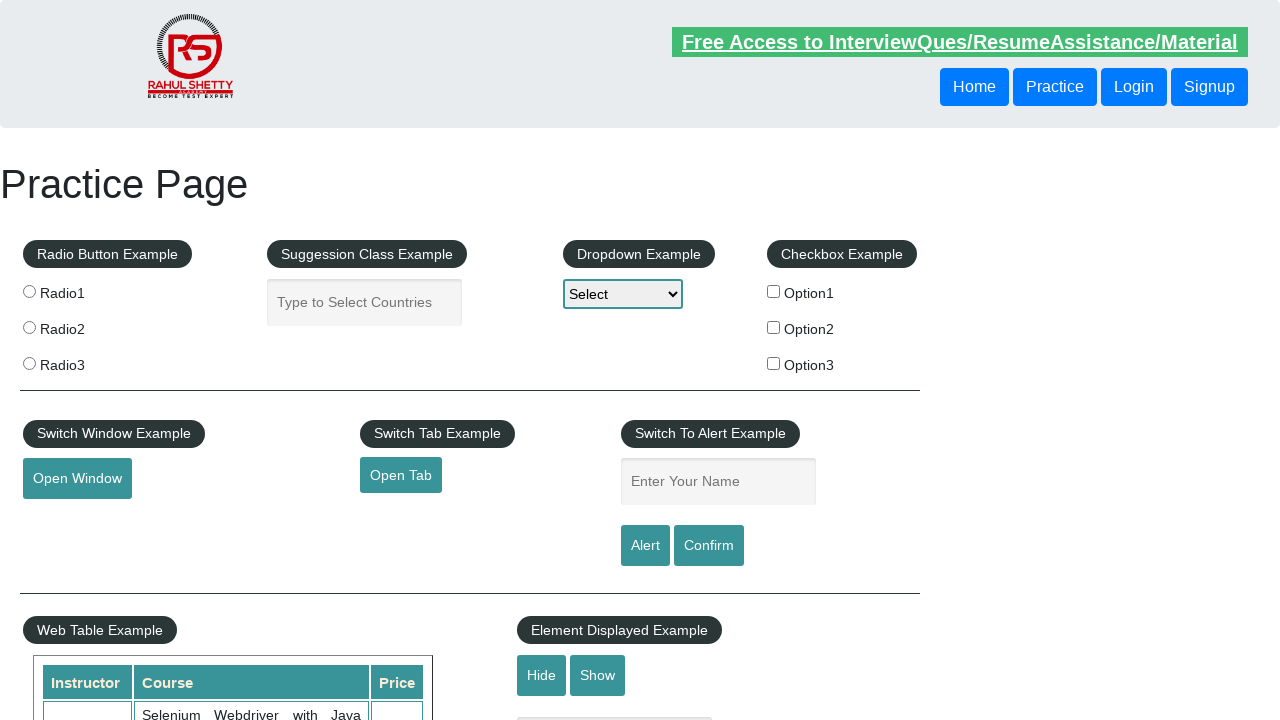

Filled name input field with 'Rahul' on #name
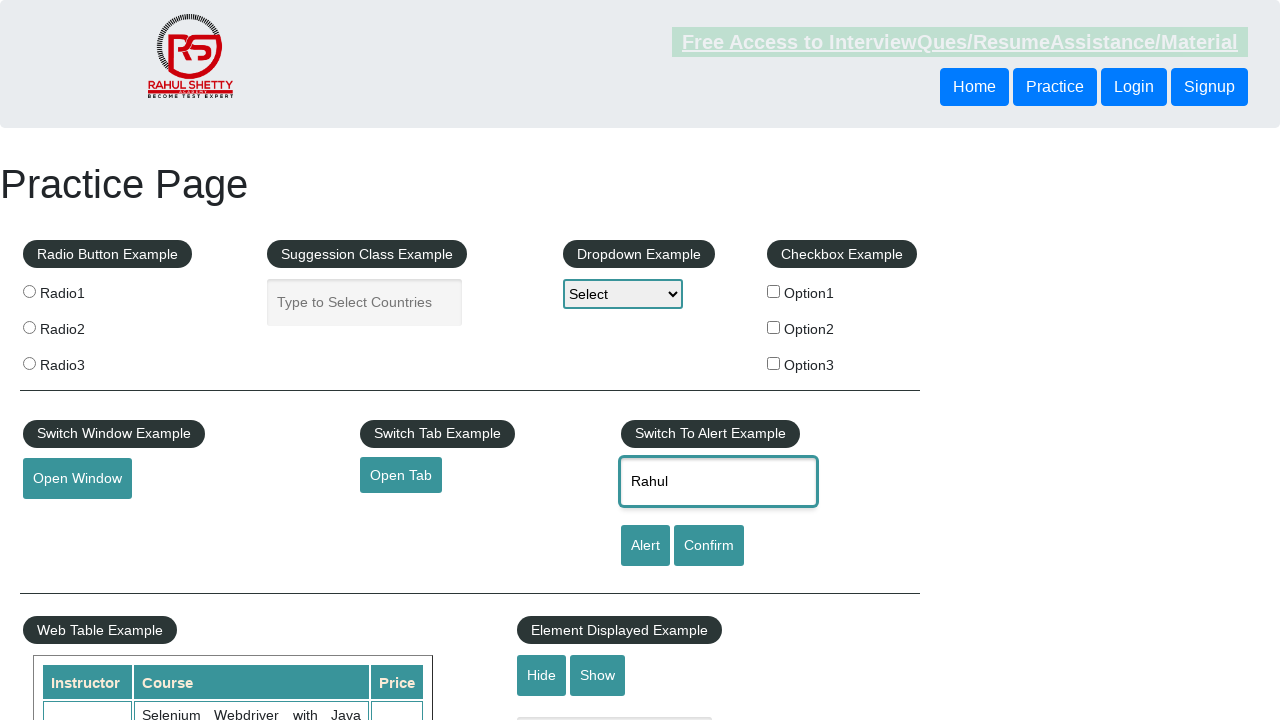

Clicked alert button to trigger alert dialog at (645, 546) on #alertbtn
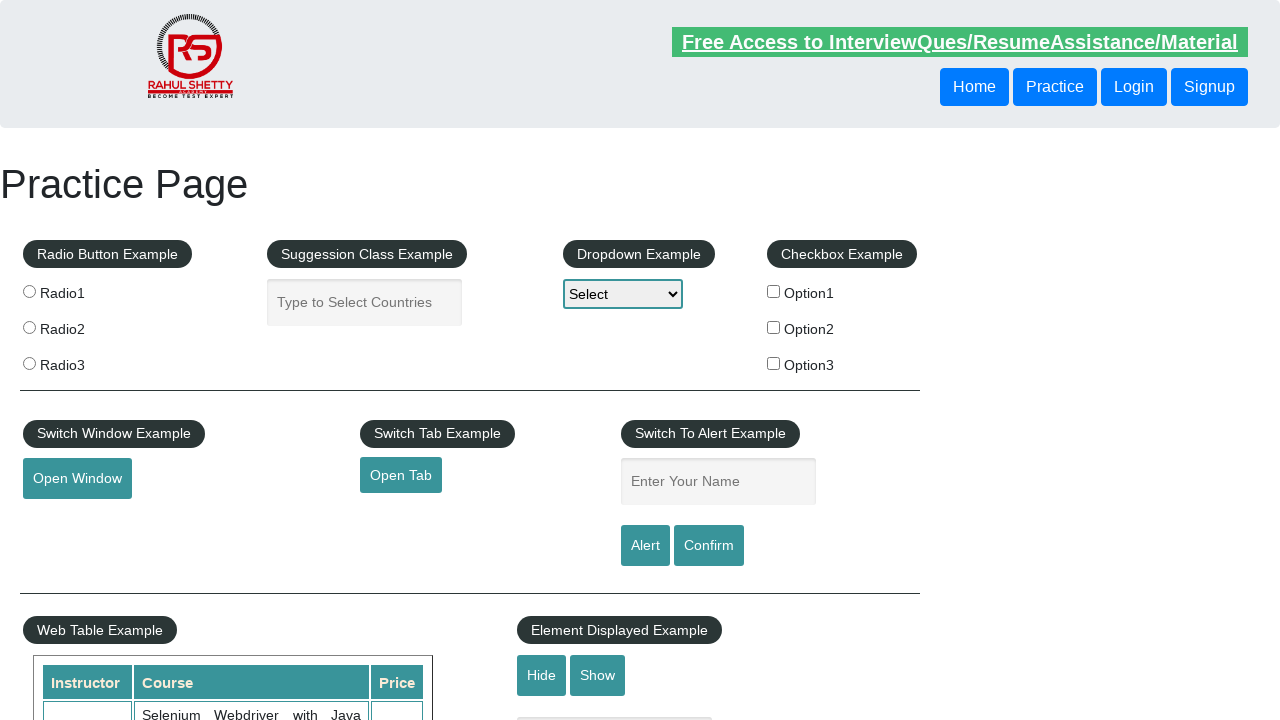

Alert dialog handler set to accept
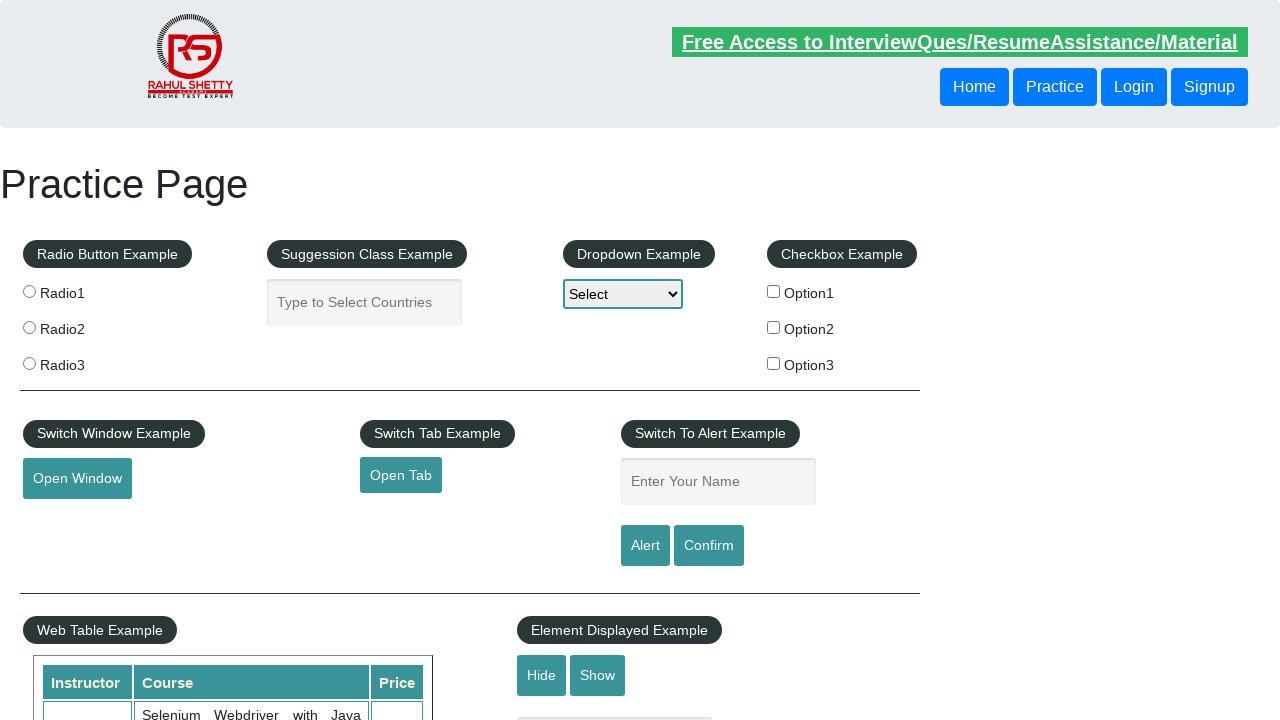

Clicked alert button again and accepted the alert dialog at (645, 546) on #alertbtn
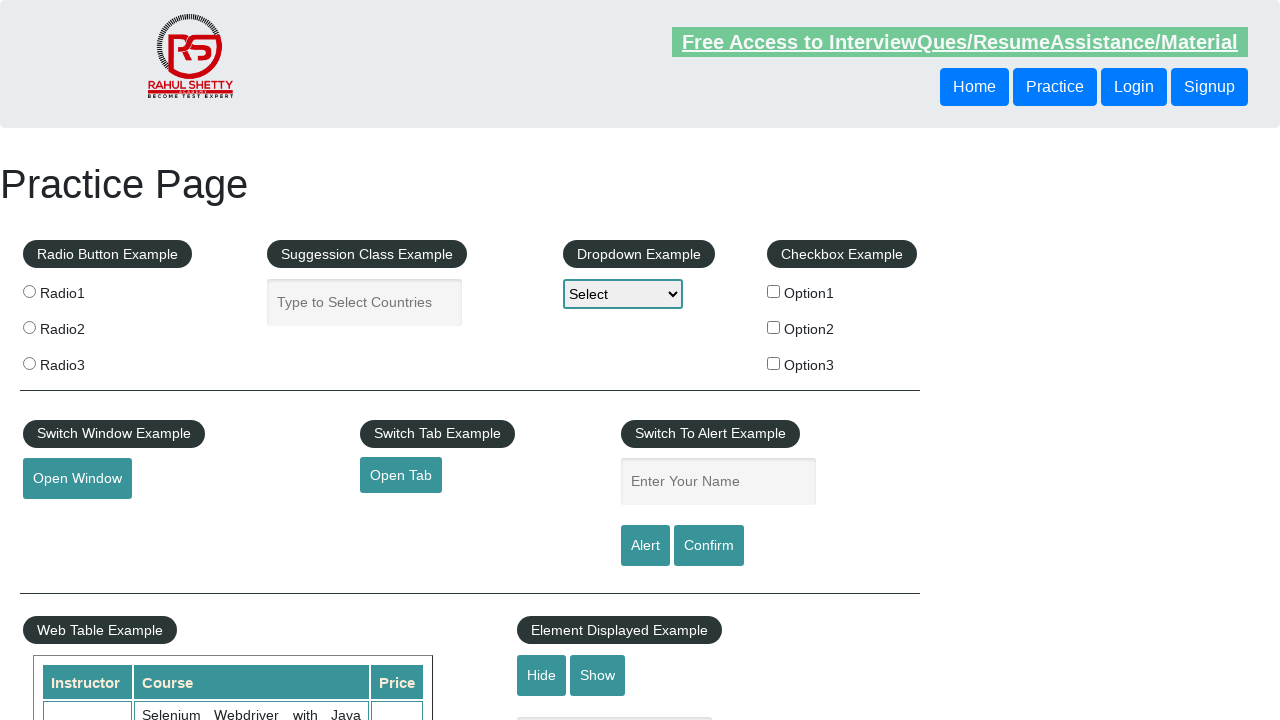

Confirm dialog handler set to dismiss
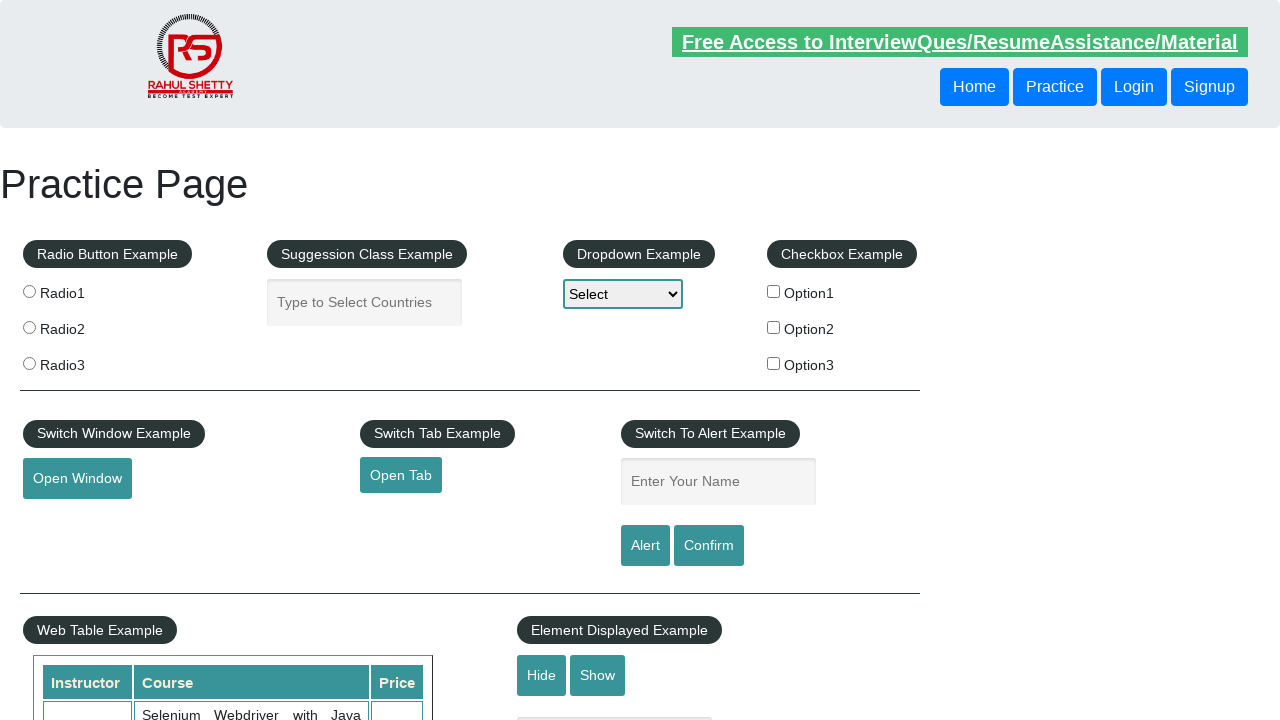

Clicked confirm button and dismissed the confirm dialog at (709, 546) on #confirmbtn
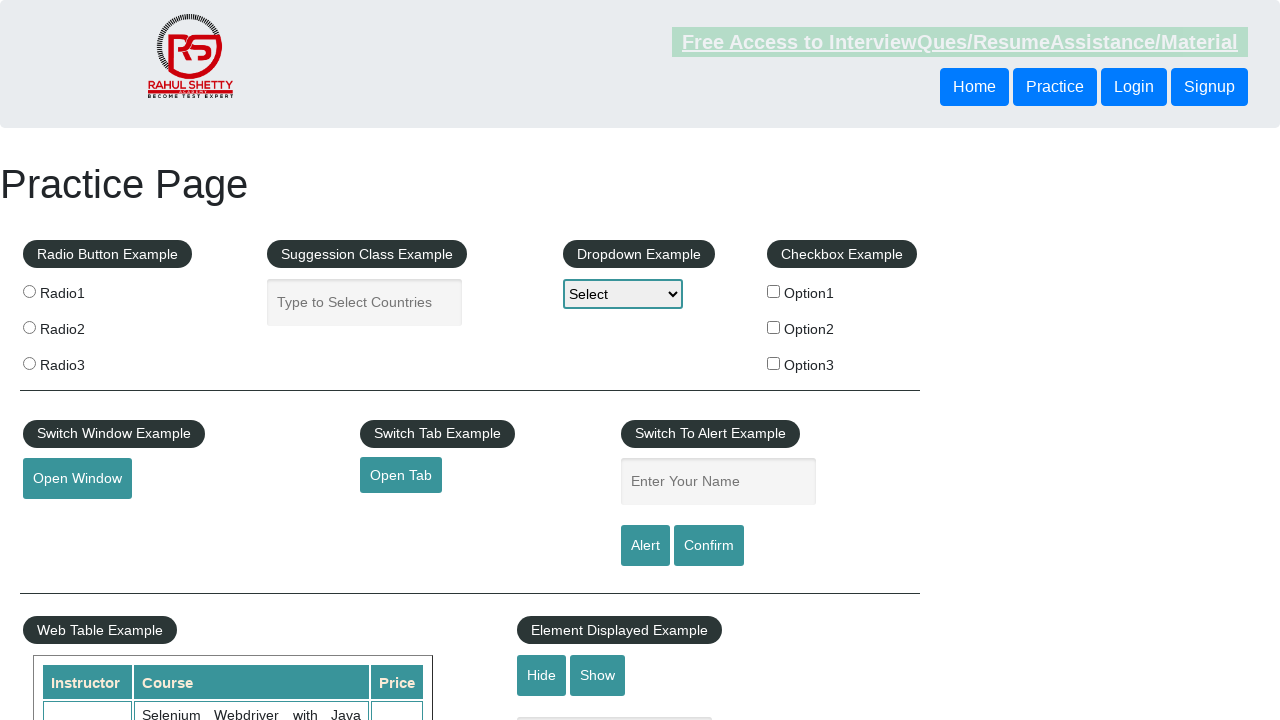

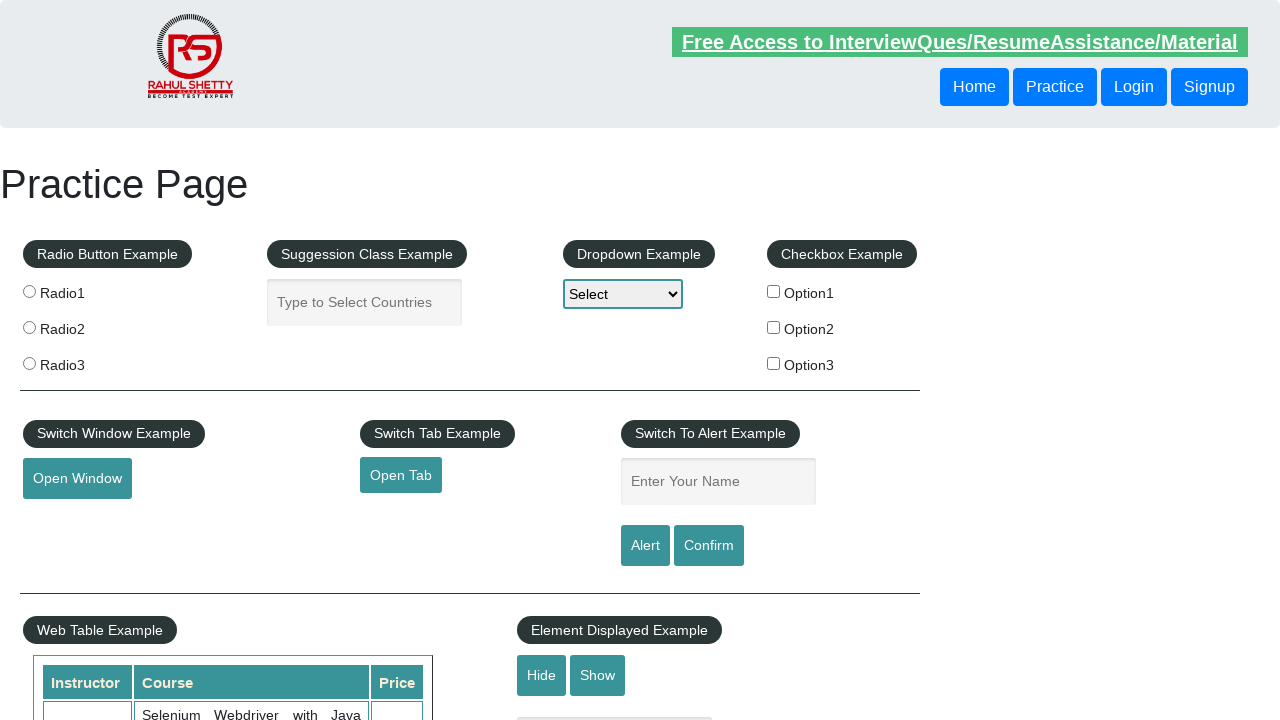